Tests drag and drop functionality by dragging an element from source to target

Starting URL: https://jqueryui.com/

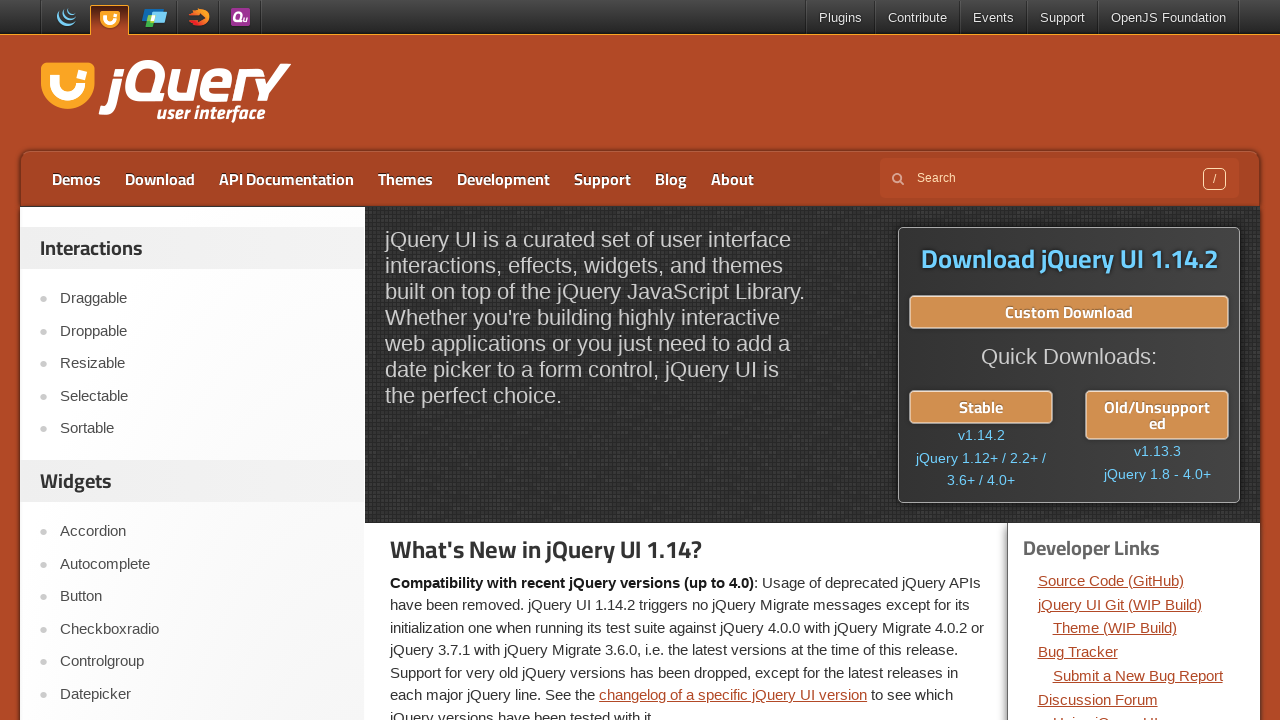

Clicked on Droppable link at (202, 331) on text=Droppable
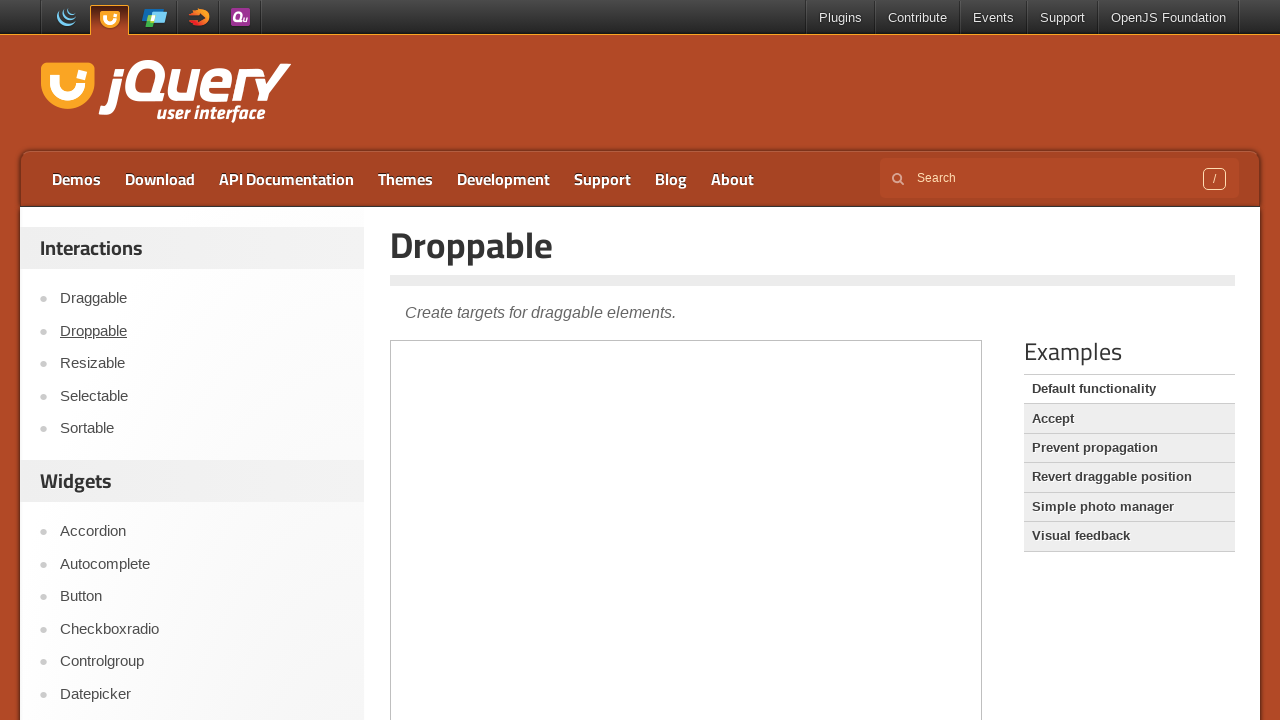

Located iframe containing drag and drop demo
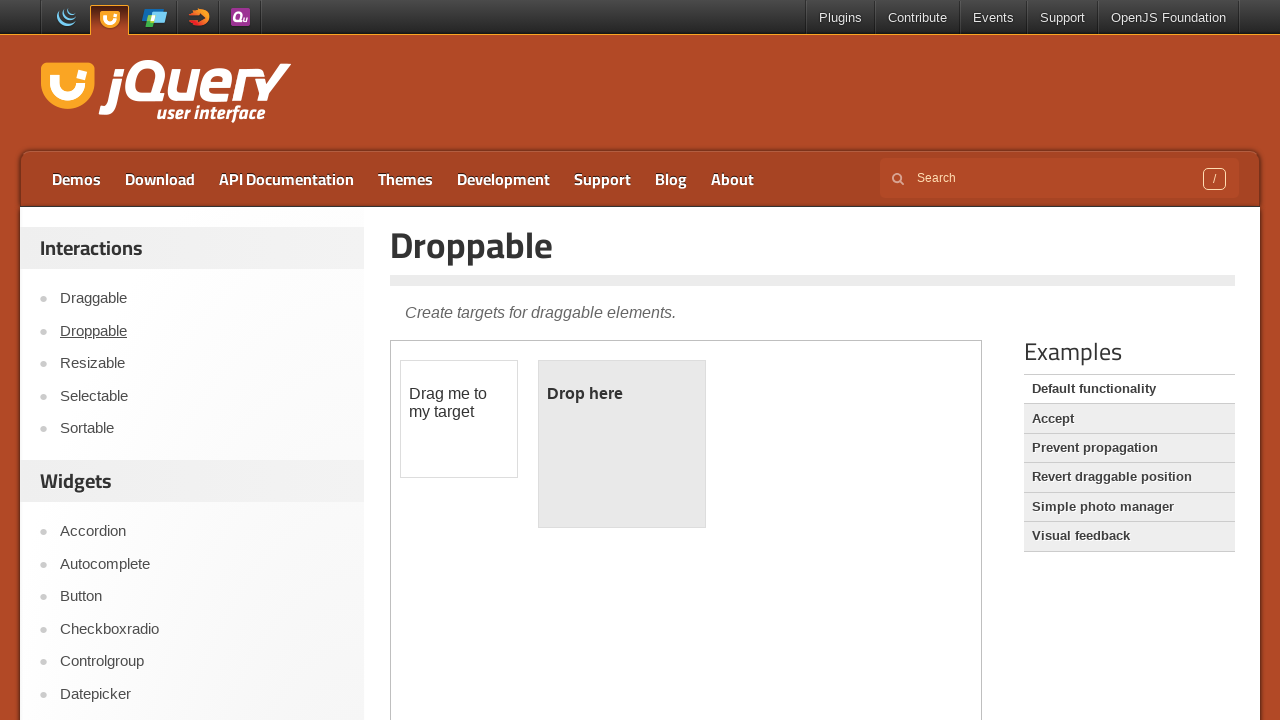

Located draggable element
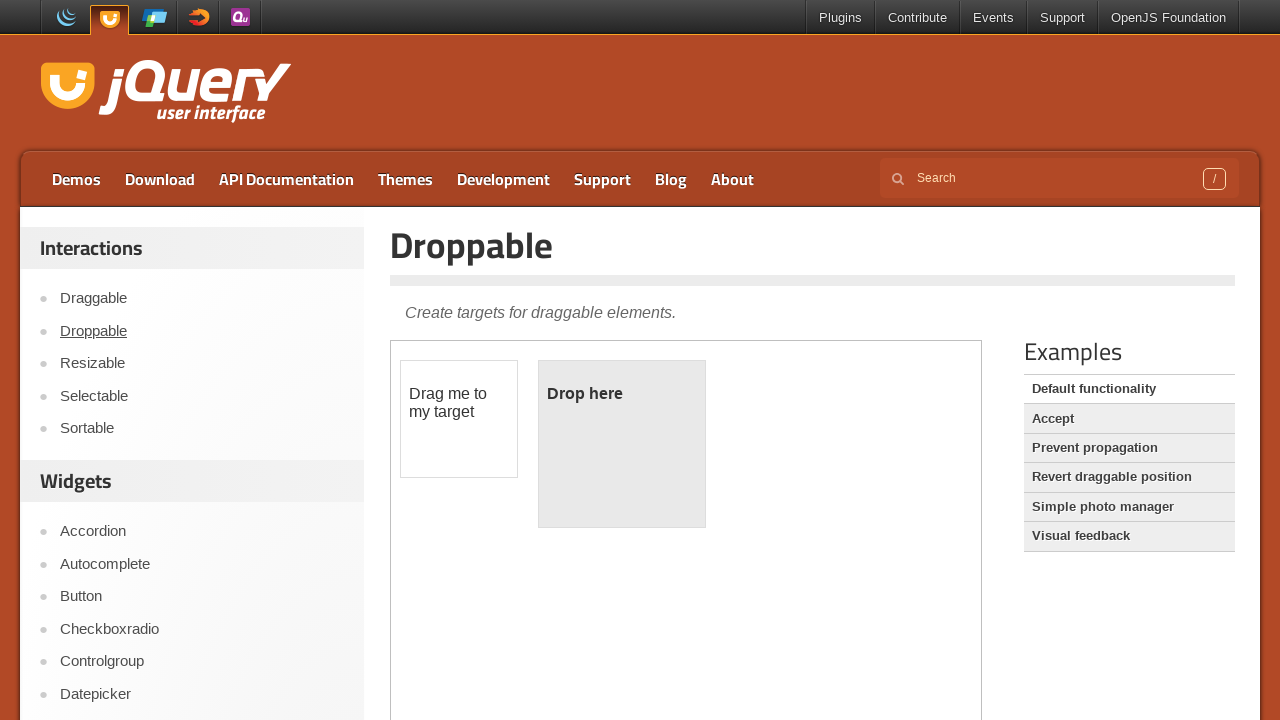

Located droppable target element
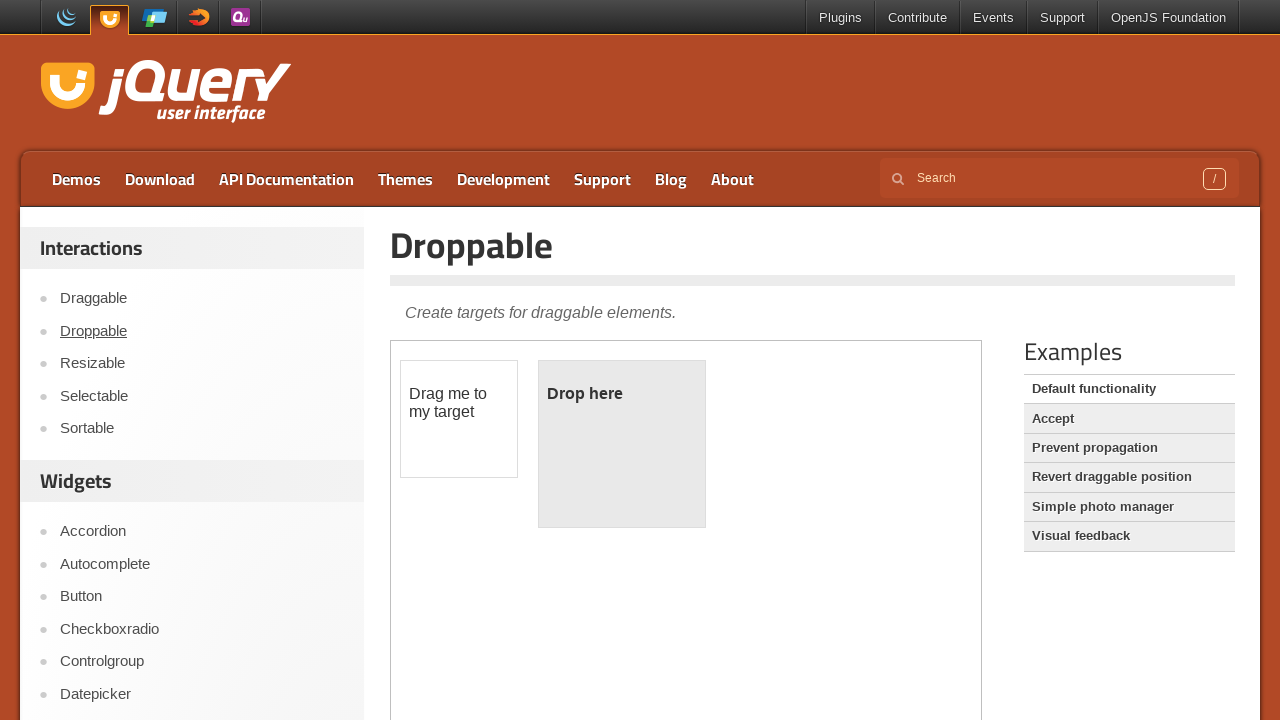

Dragged element from source to target at (622, 444)
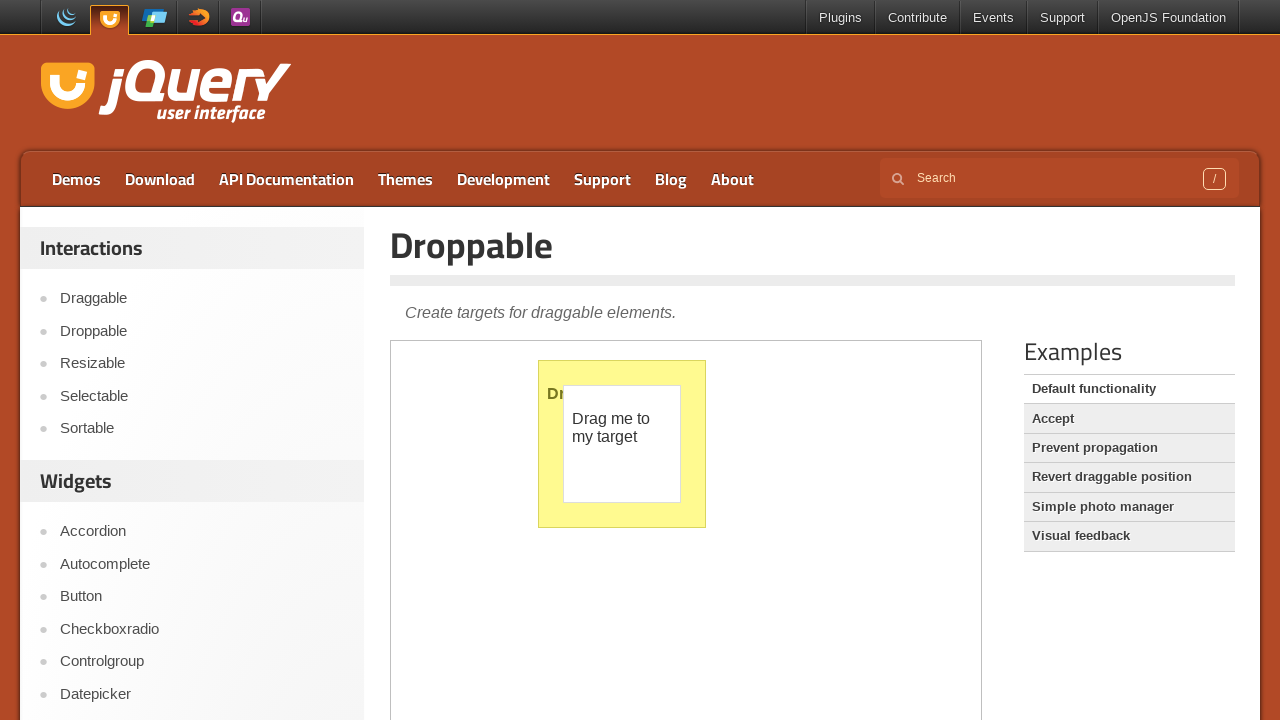

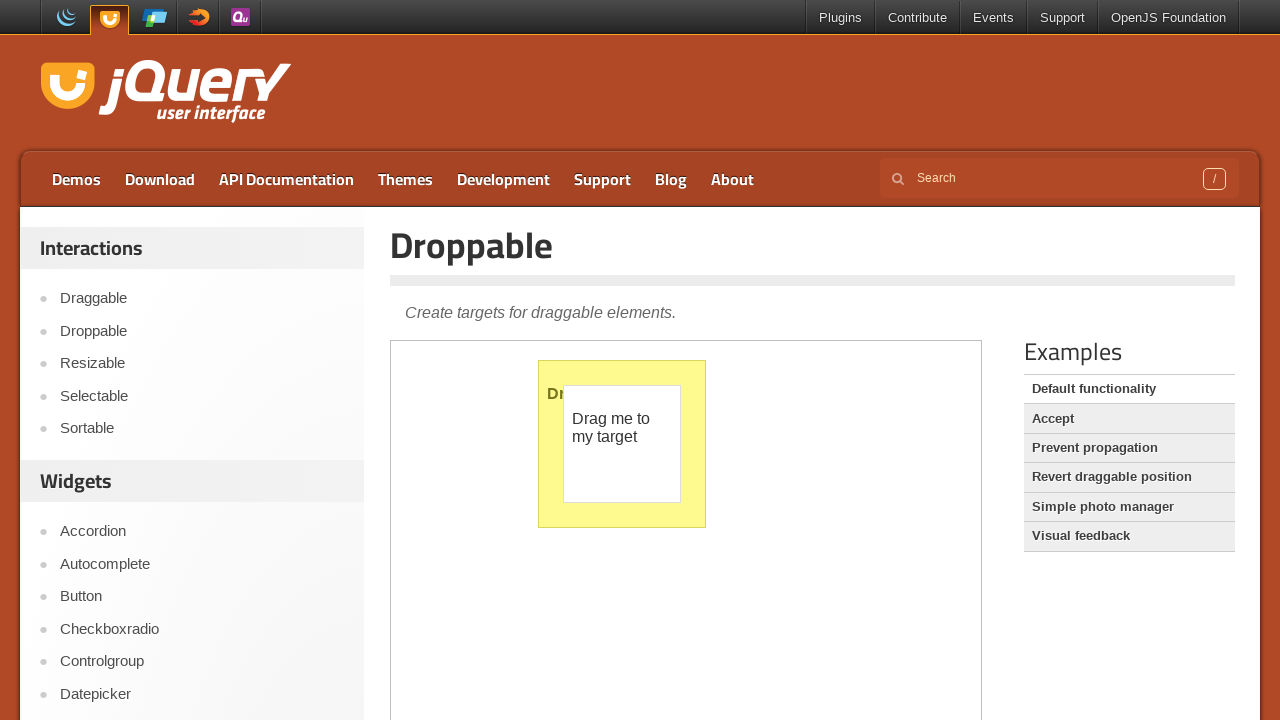